Tests clicking a primary button on the UI Testing Playground class attribute page and handling the resulting JavaScript alert popup, repeating the process 3 times.

Starting URL: http://uitestingplayground.com/classattr

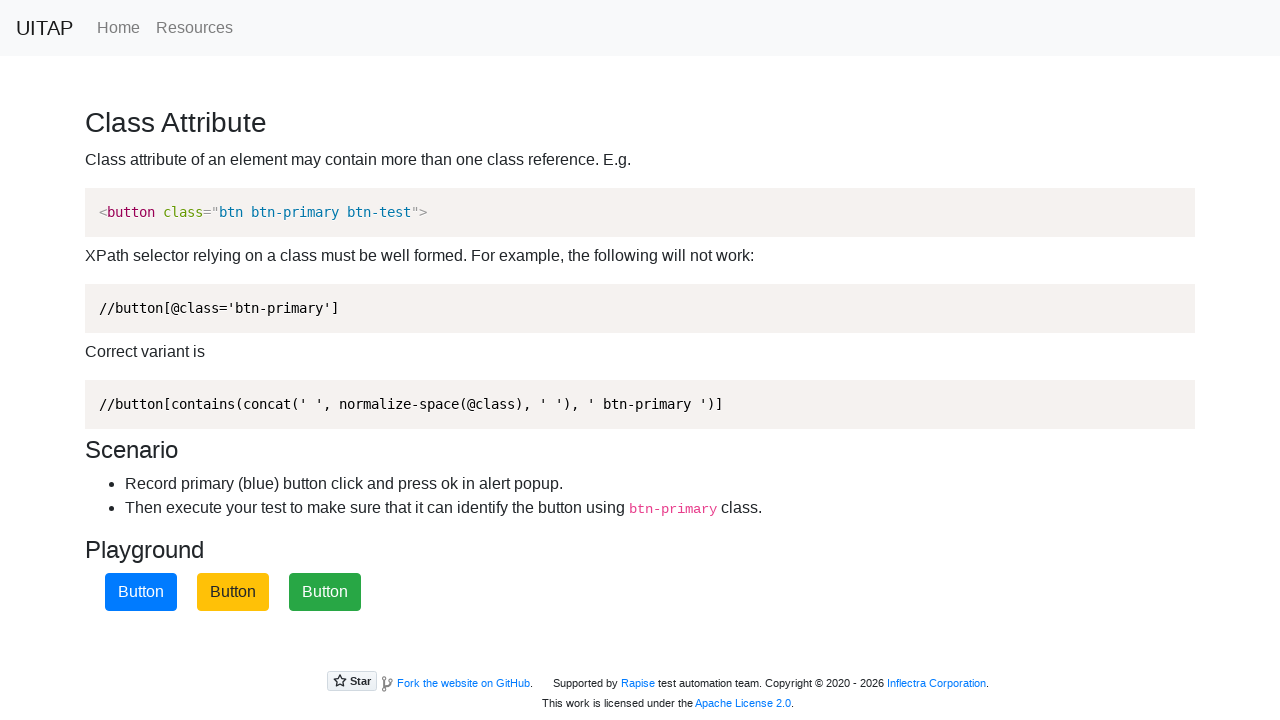

Clicked primary button (iteration 1) at (141, 592) on .btn-primary
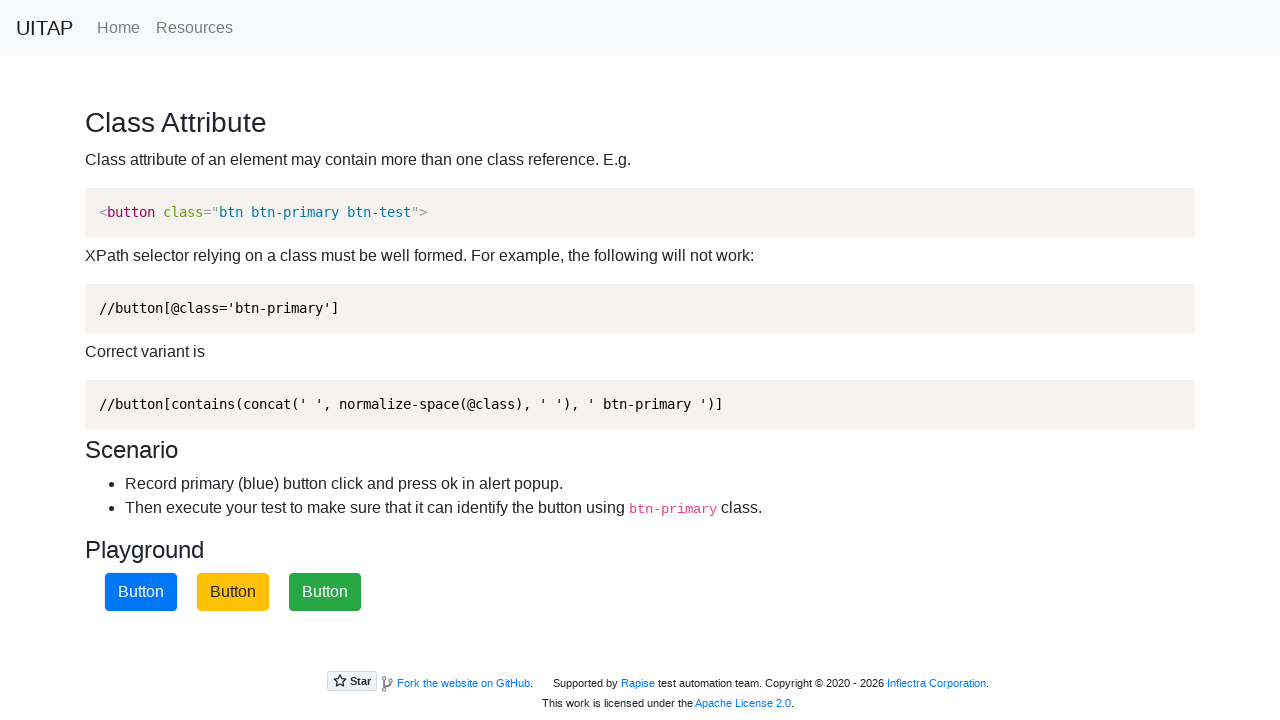

Set up dialog handler to accept alert (iteration 1)
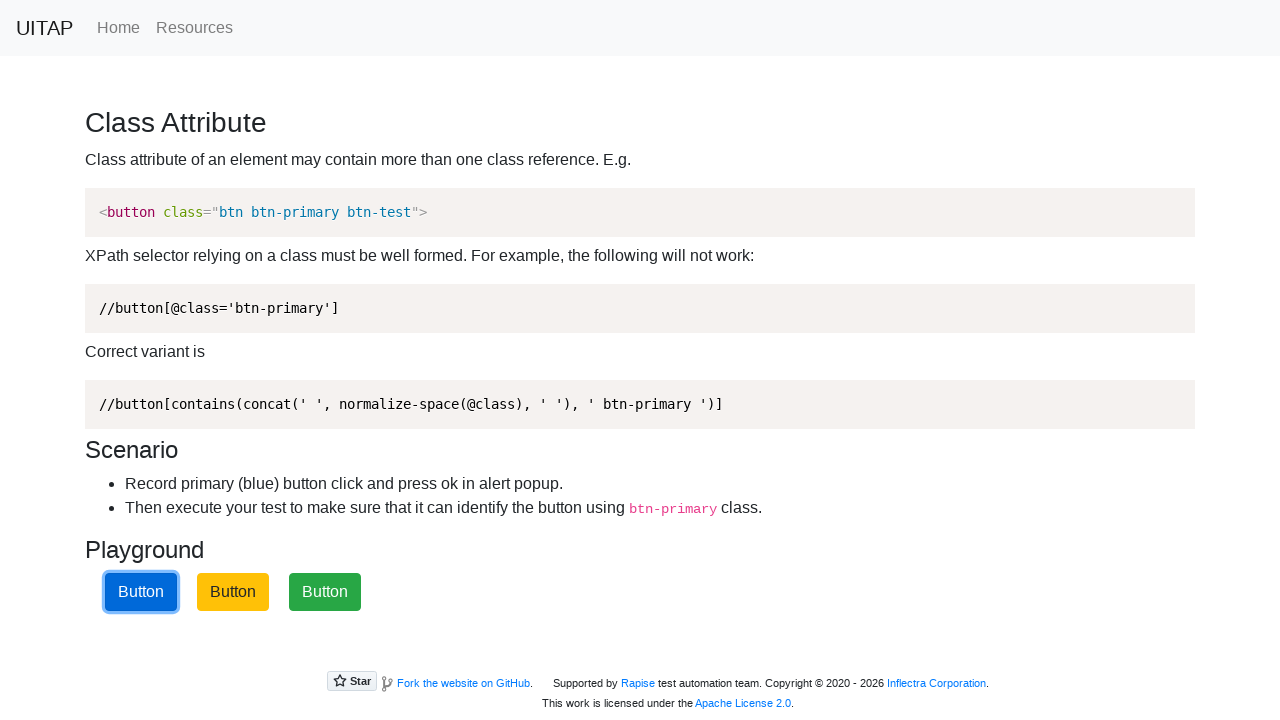

Navigated back to class attribute page for next iteration
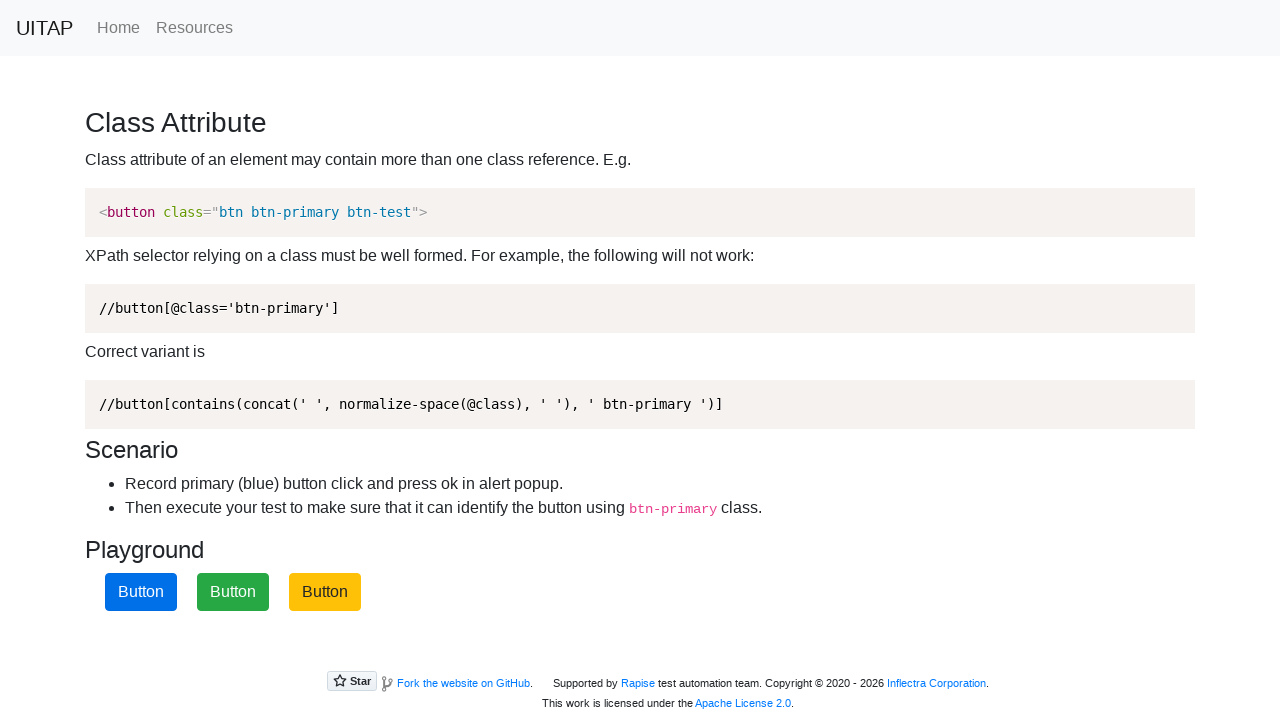

Clicked primary button (iteration 2) at (141, 592) on .btn-primary
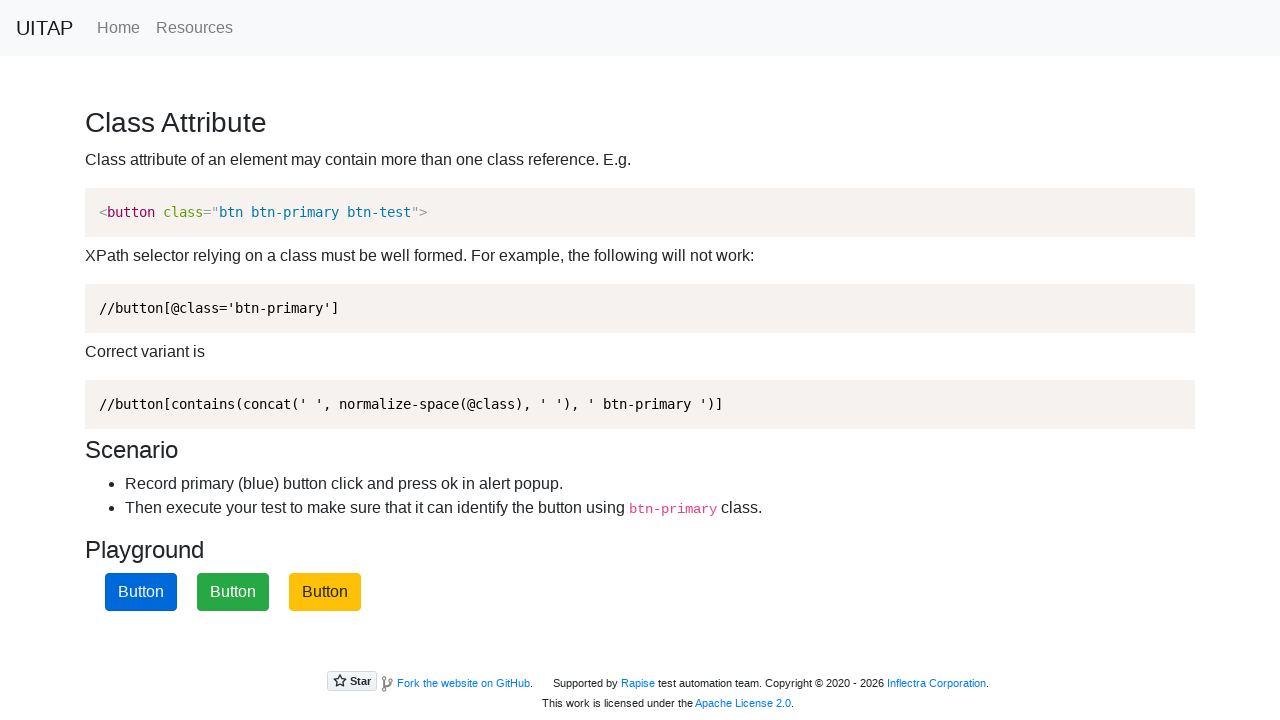

Set up dialog handler to accept alert (iteration 2)
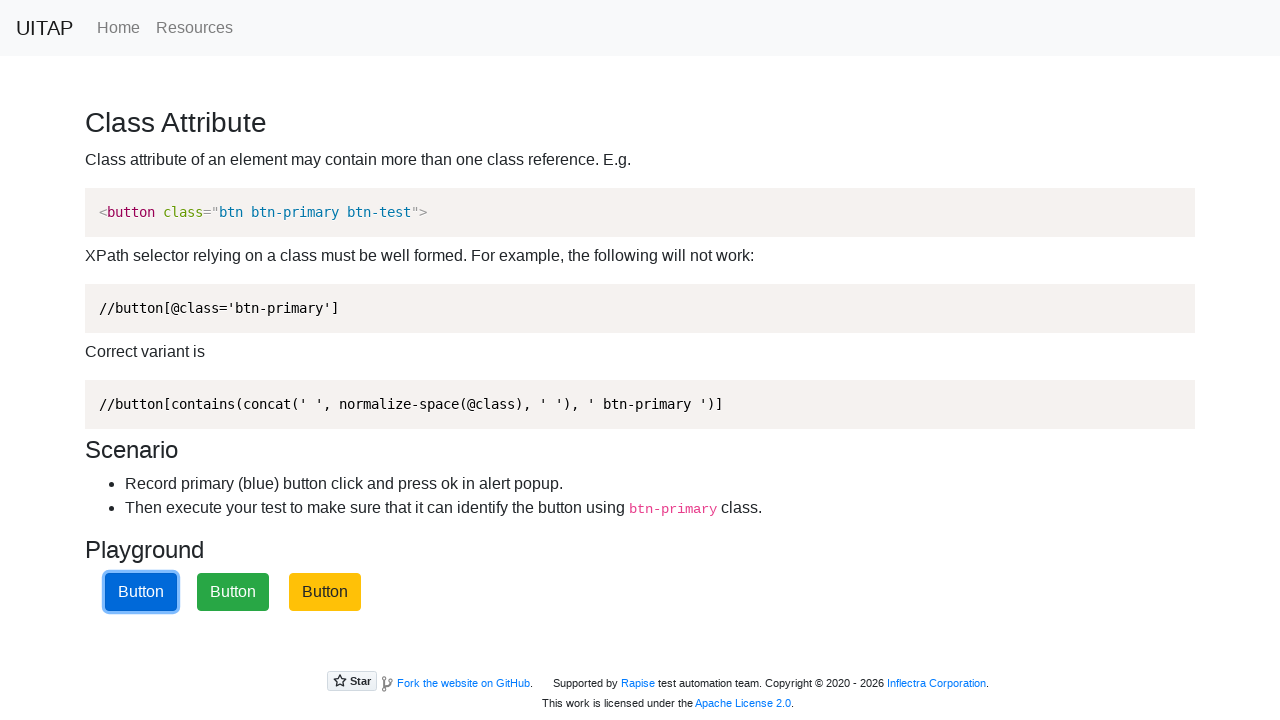

Navigated back to class attribute page for next iteration
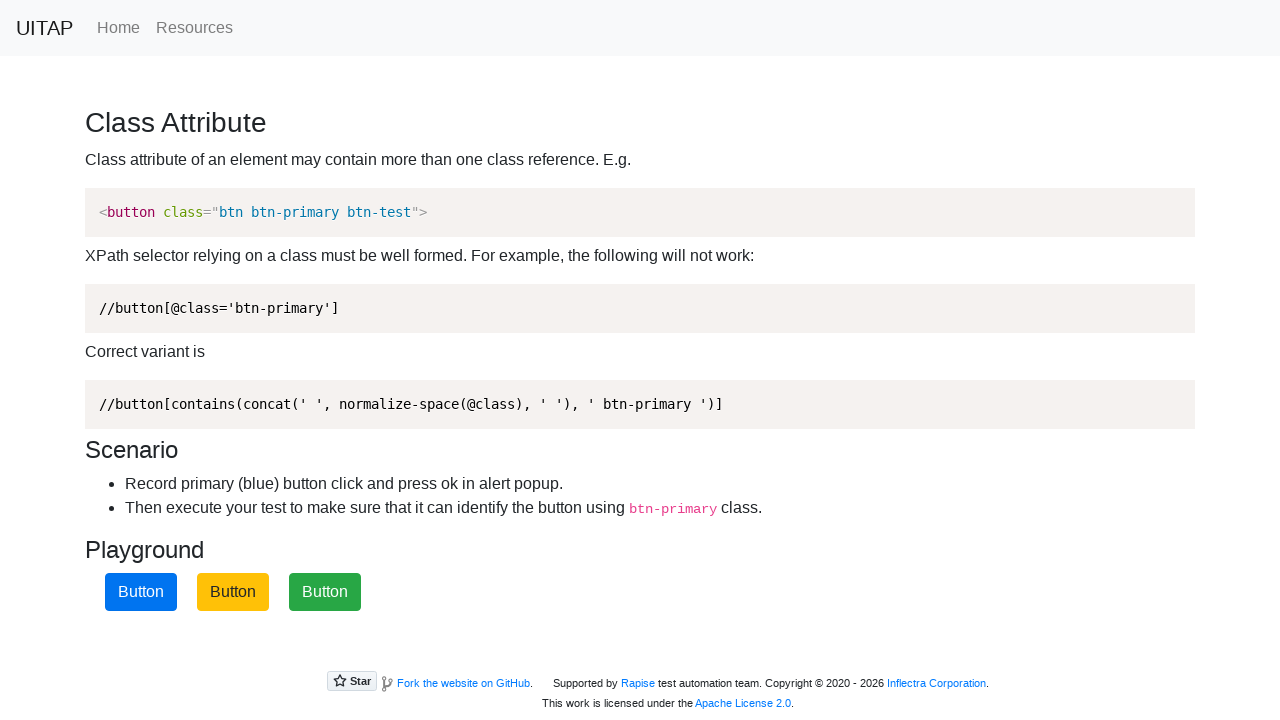

Clicked primary button (iteration 3) at (141, 592) on .btn-primary
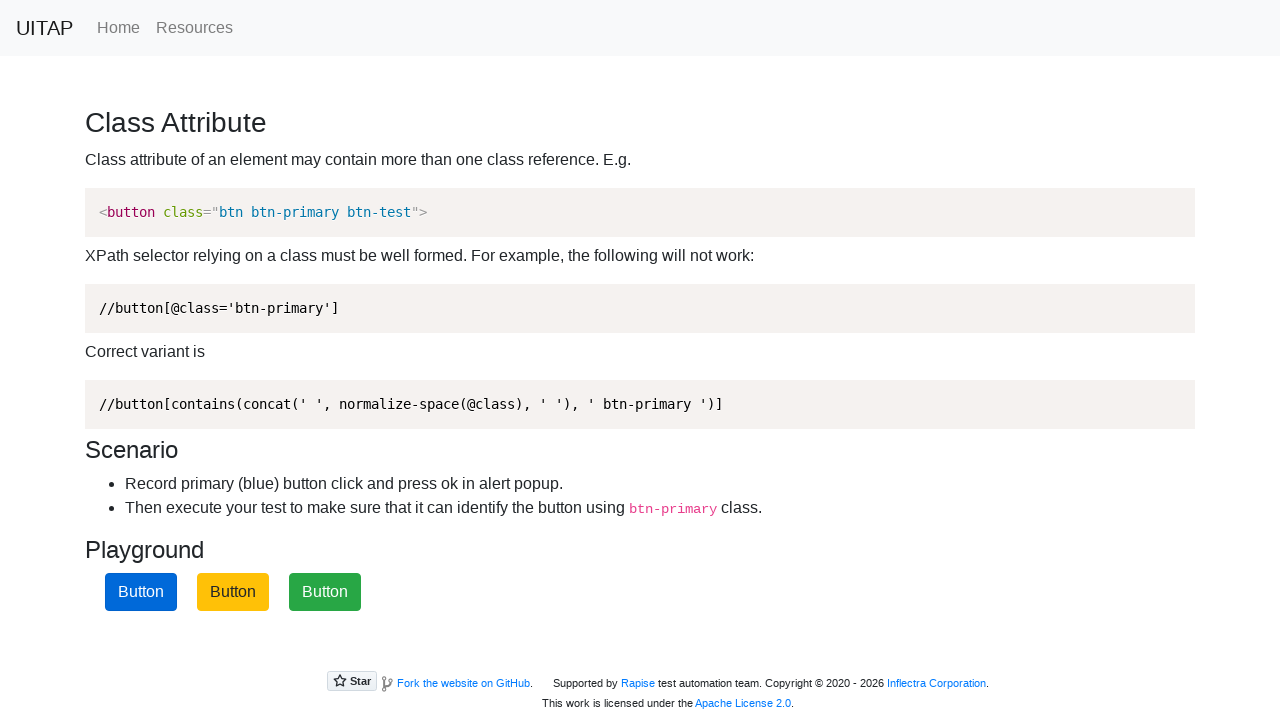

Set up dialog handler to accept alert (iteration 3)
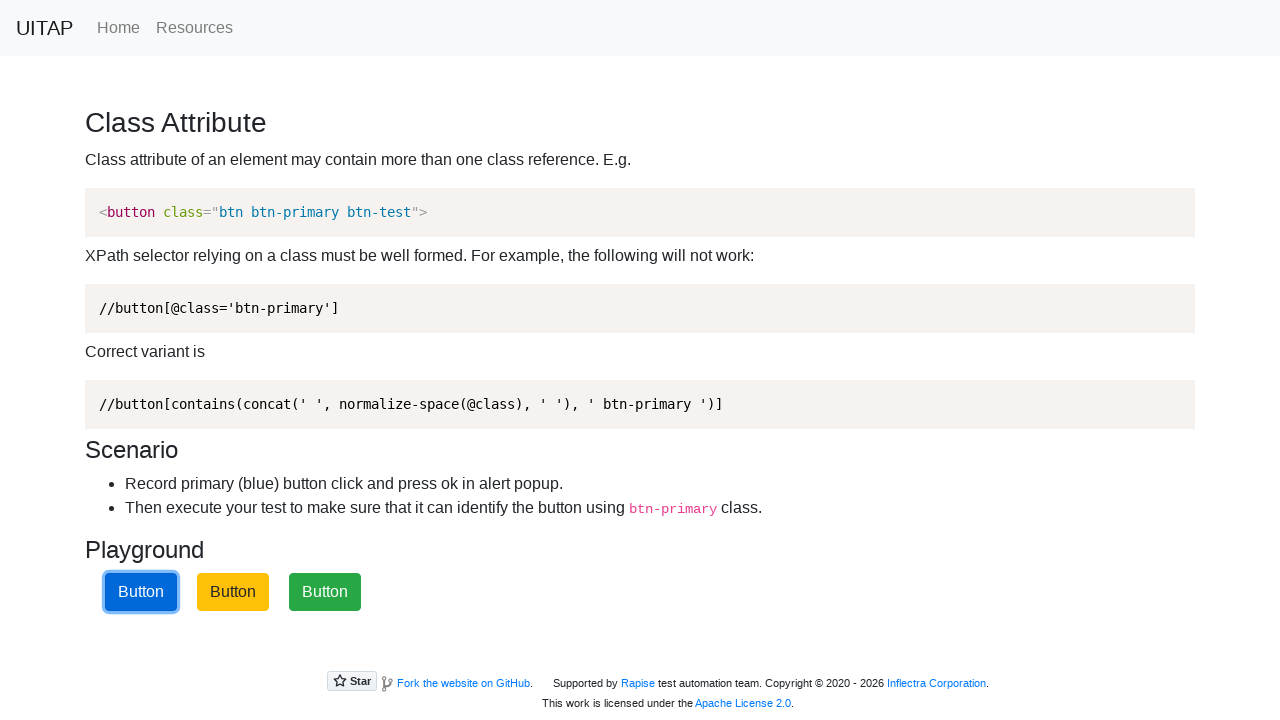

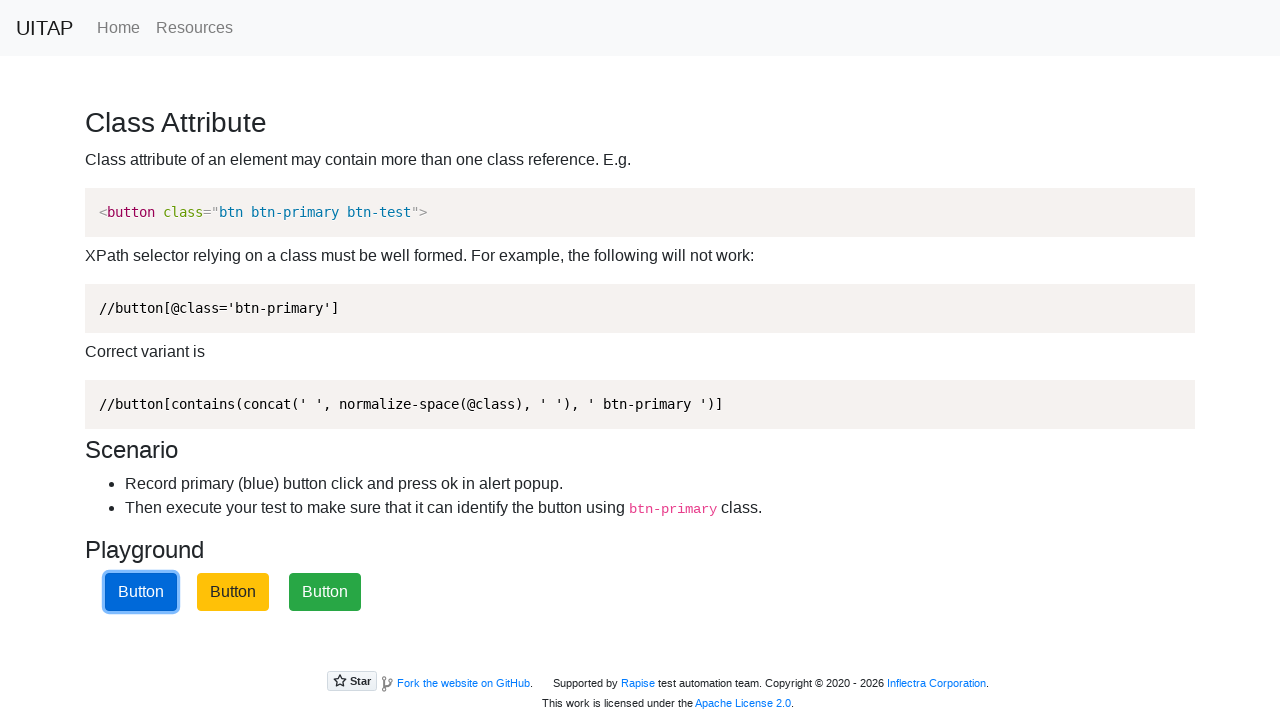